Fills out a Qualtrics survey form by selecting random answers for three demographic multiple-choice questions and submitting the form.

Starting URL: https://tamearlyaccess.sjc1.qualtrics.com/jfe/form/SV_54nfTtytsta0KFw

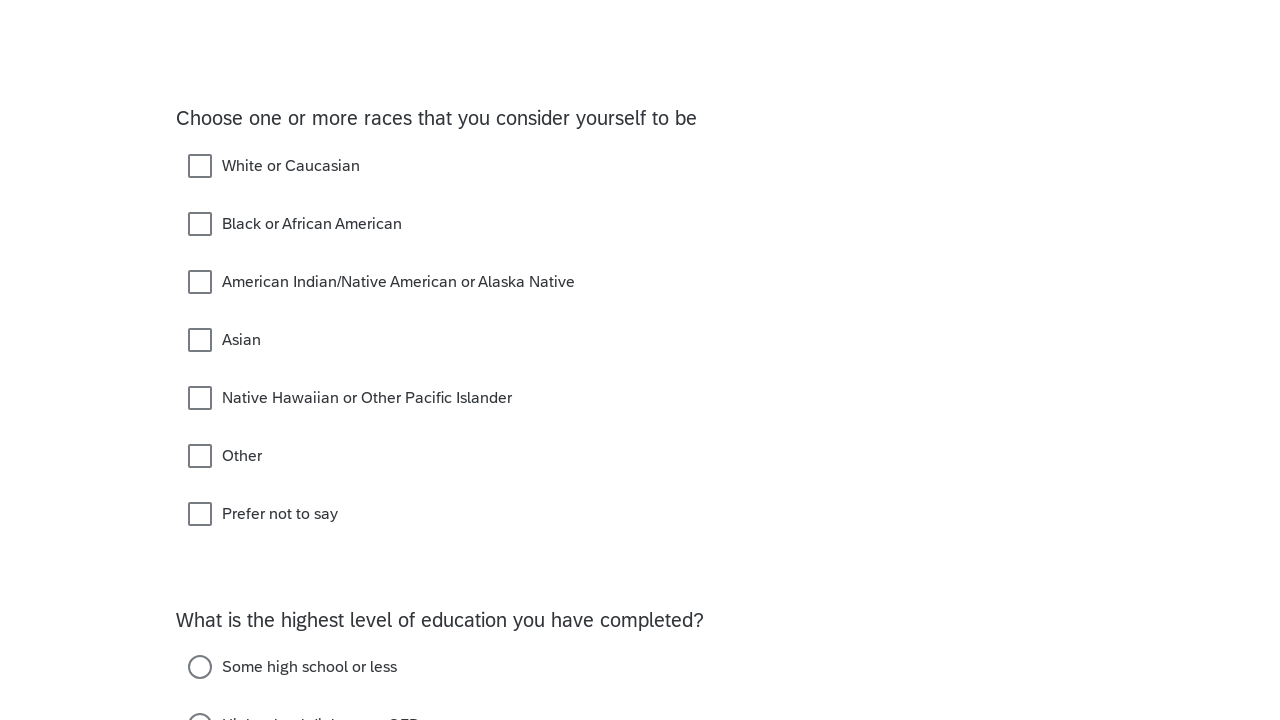

Waited for survey to load - next button found
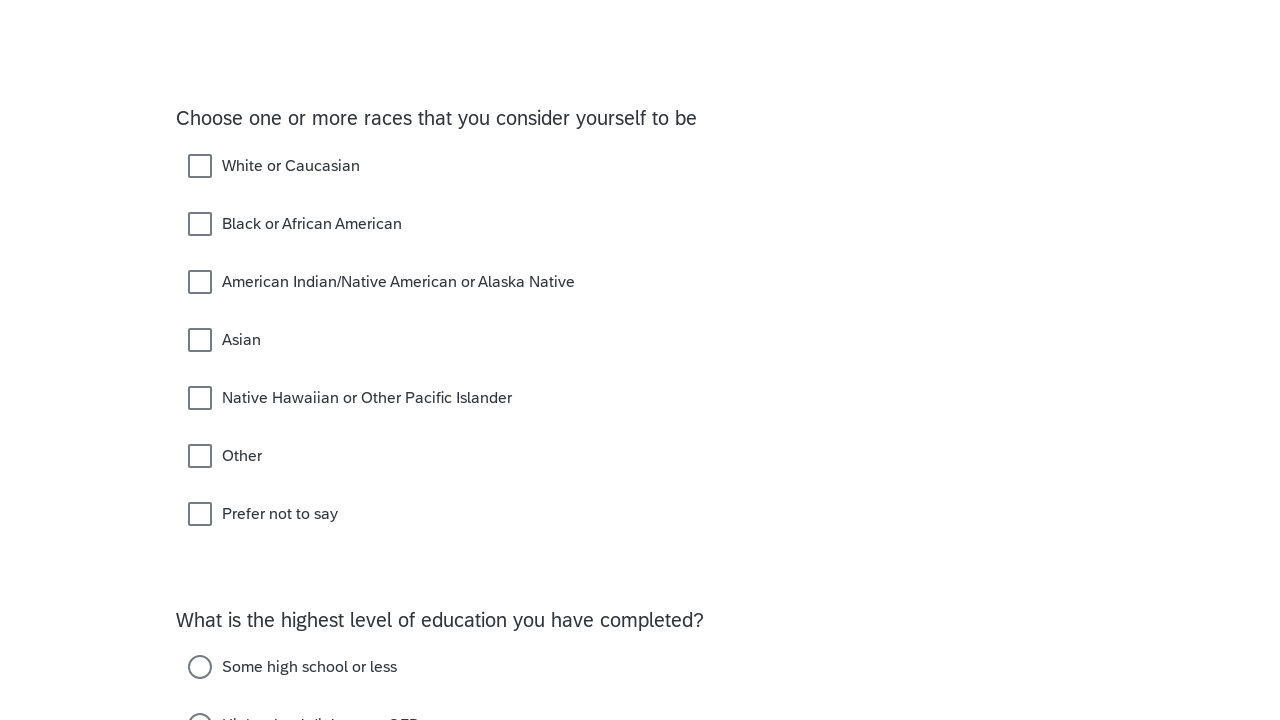

Selected random demographic option for Question 1: QID16-7-label at (388, 514) on label[for='mc-choice-input-QID16-7']
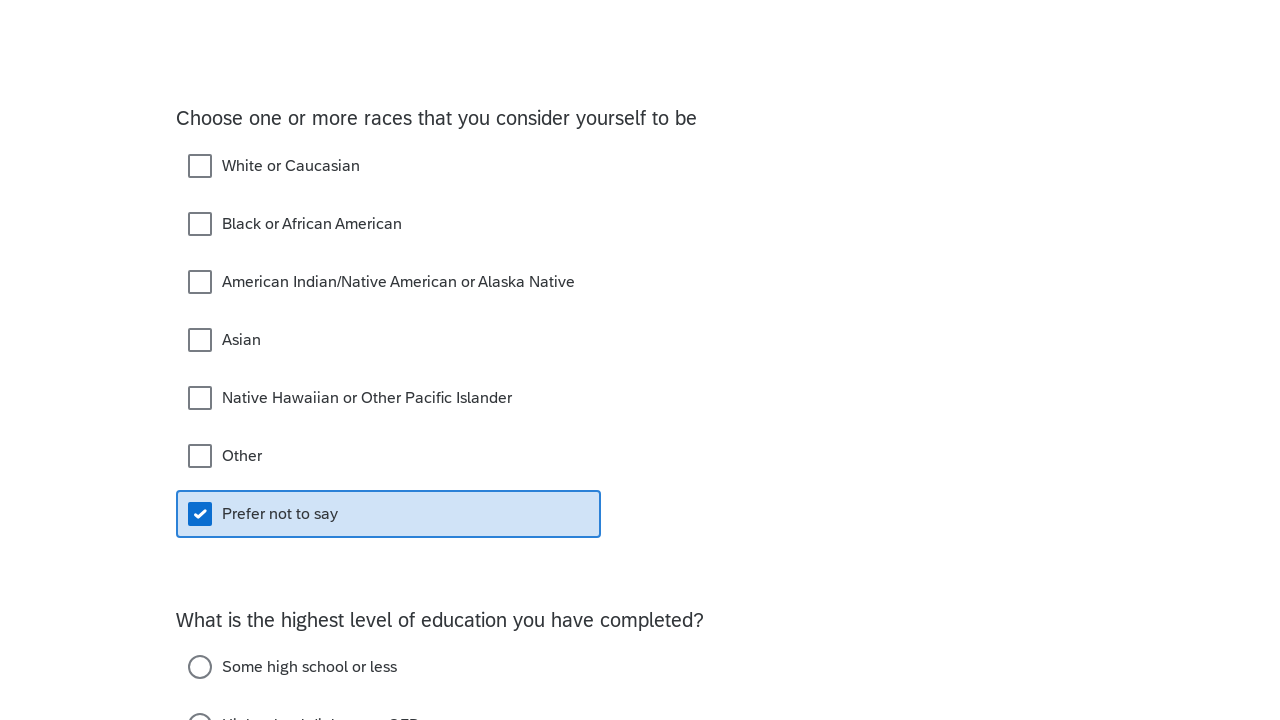

Selected random education demographic option for Question 2: QID17-6-label at (464, 360) on label[for='mc-choice-input-QID17-6']
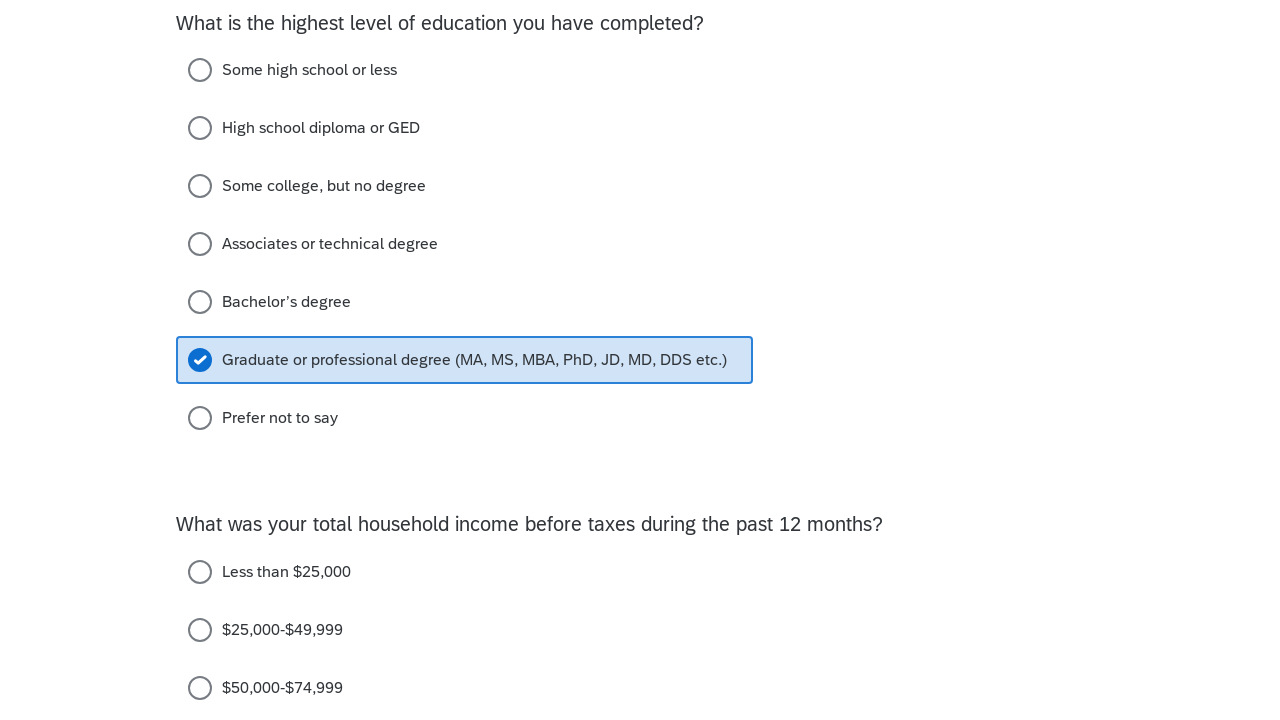

Selected random income demographic option for Question 3: QID18-4-label at (282, 360) on label[for='mc-choice-input-QID18-4']
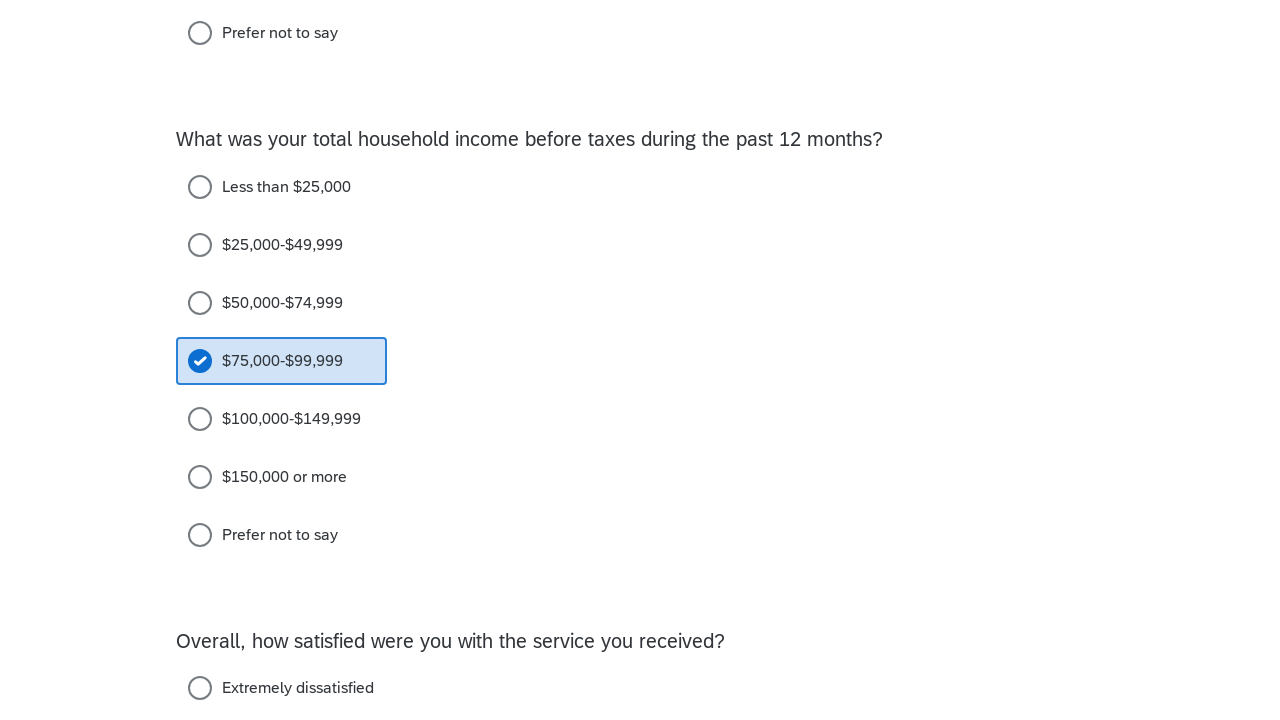

Clicked next button to submit the survey form at (1068, 610) on #next-button
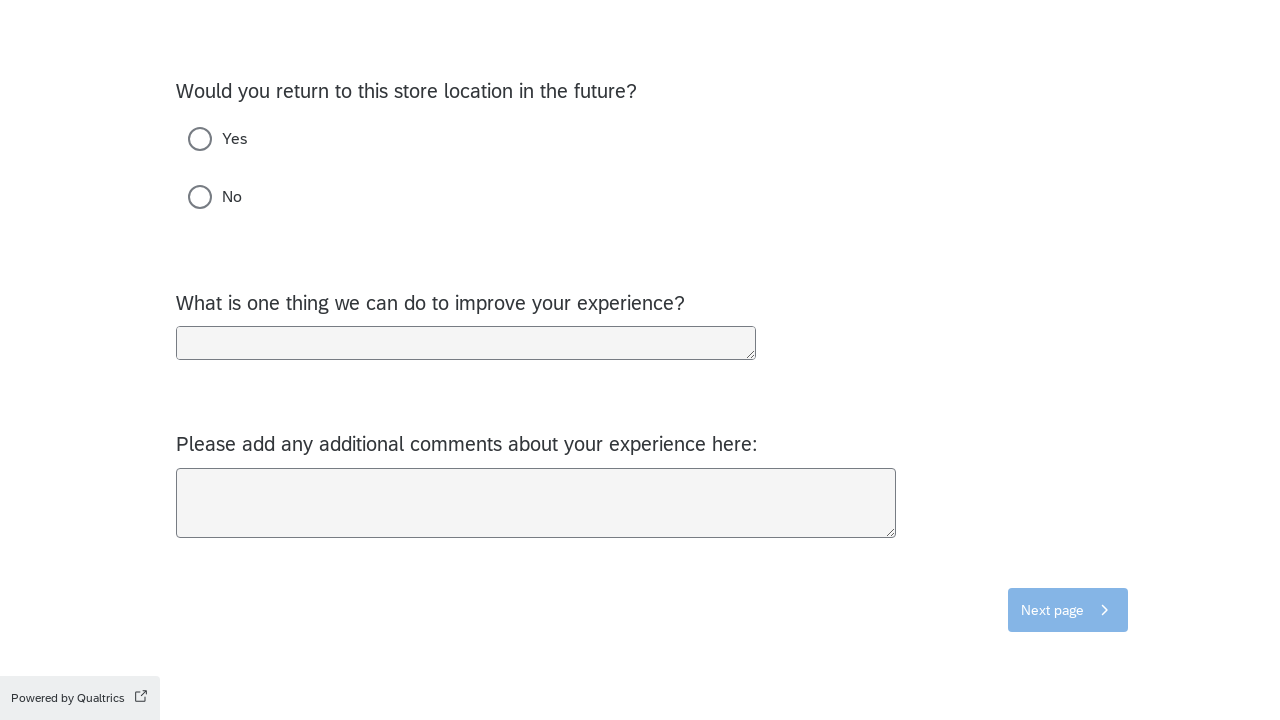

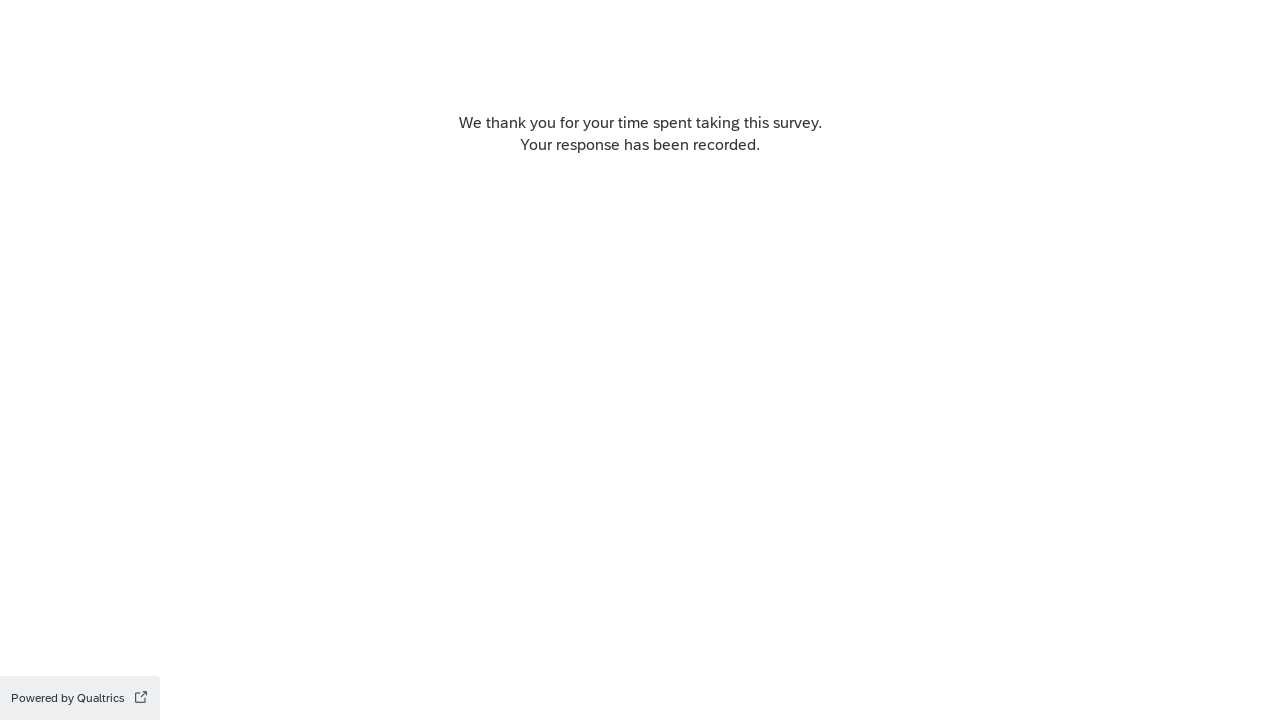